Tests form validation by attempting to submit without selecting the required checkbox field, and verifying that an error message appears.

Starting URL: https://docs.google.com/forms/d/e/1FAIpQLSeT6MPuoZm8Ks3TUw9j3lTKeUlwvcVseFeear6OF4ey24Q40g/viewform

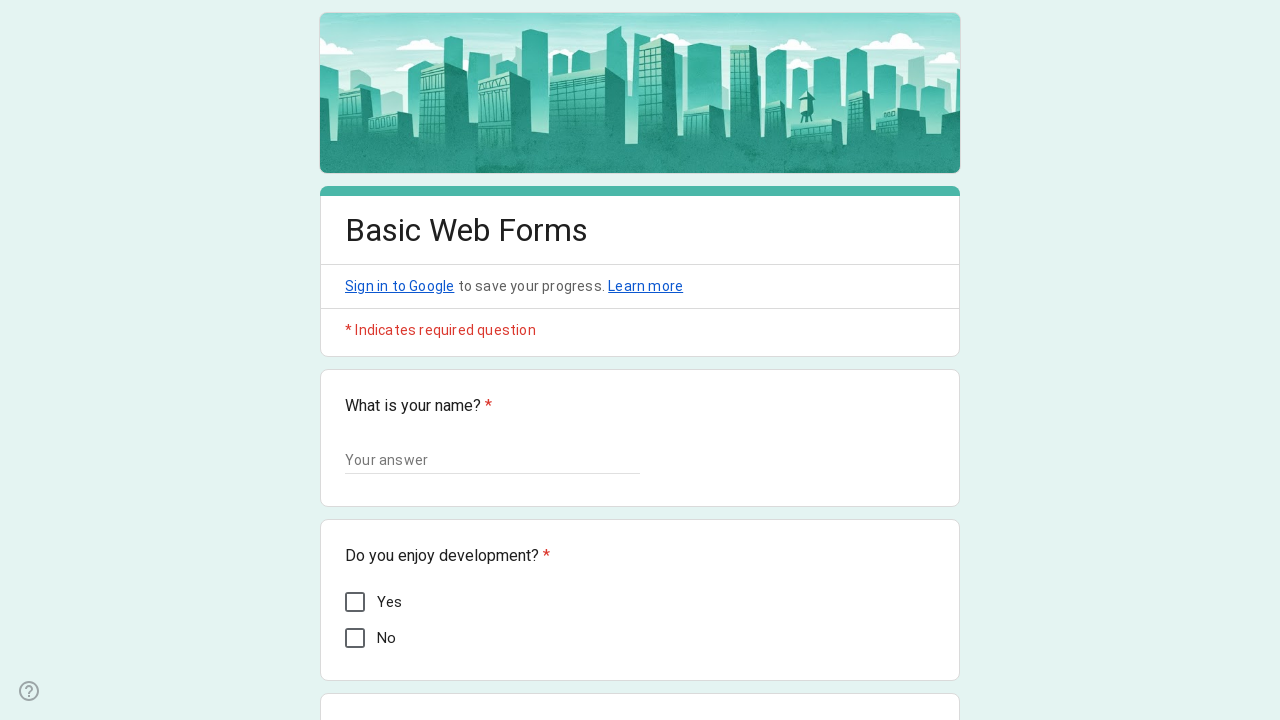

Form loaded and ready
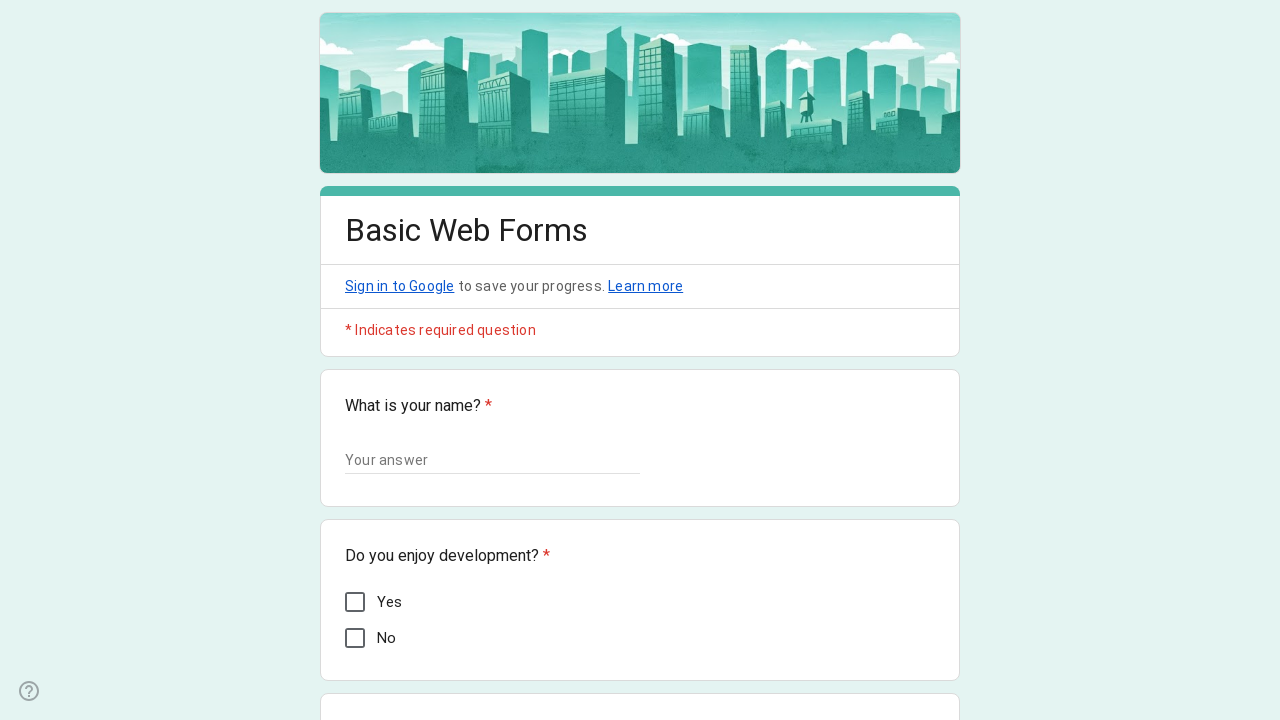

Filled name field with 'Jane Doe' on input[type='text']
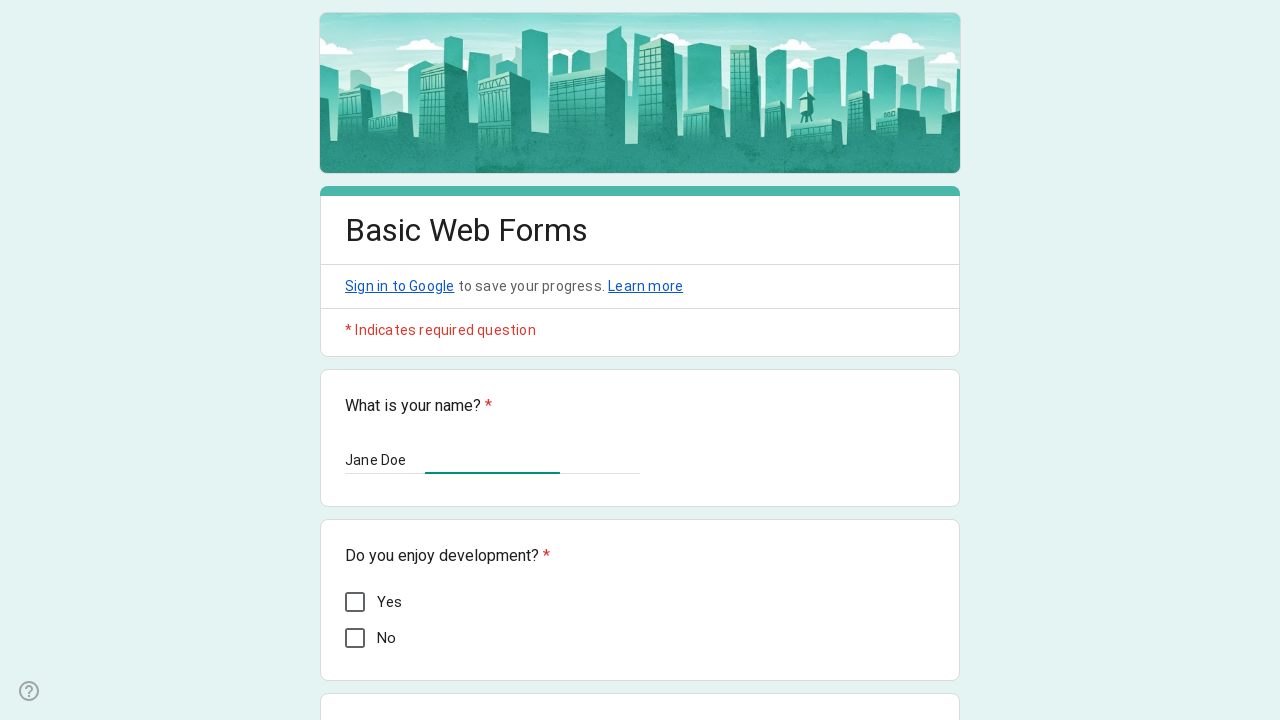

Clicked dropdown to open options at (434, 360) on div[role='listbox']
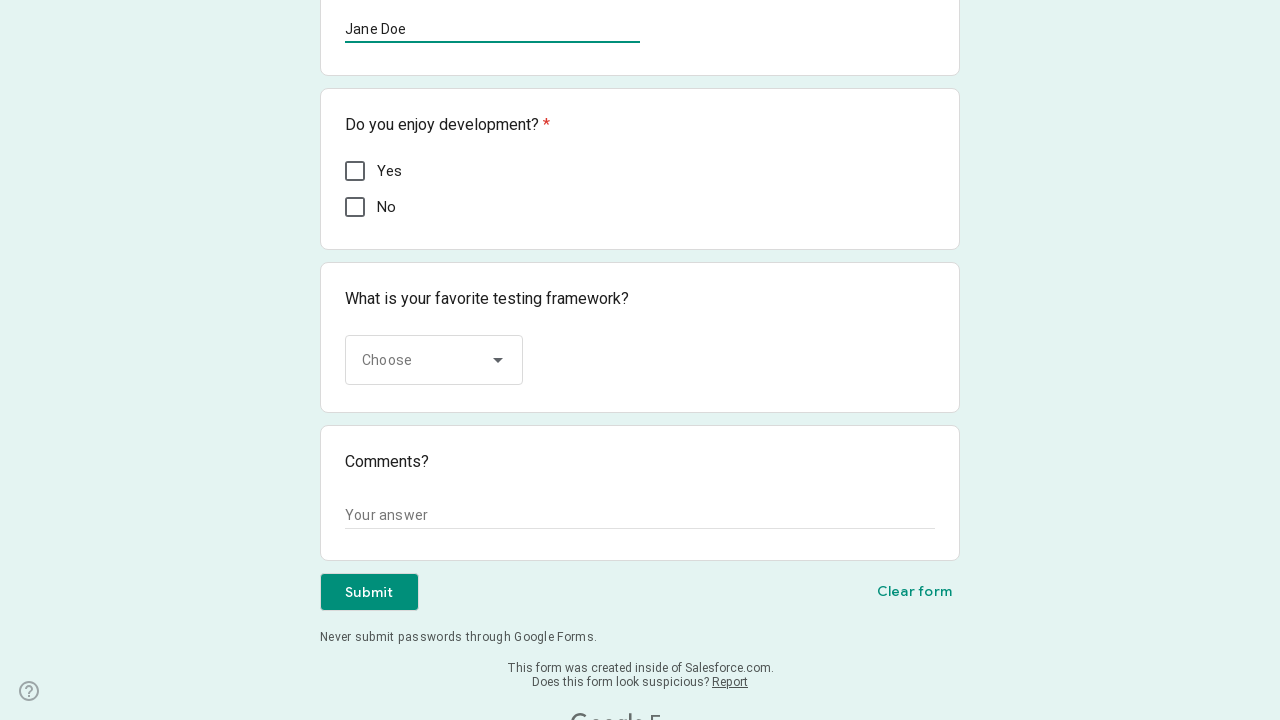

Selected 'cucumber' from dropdown options at (435, 520) on div[role='option']:has-text('cucumber')
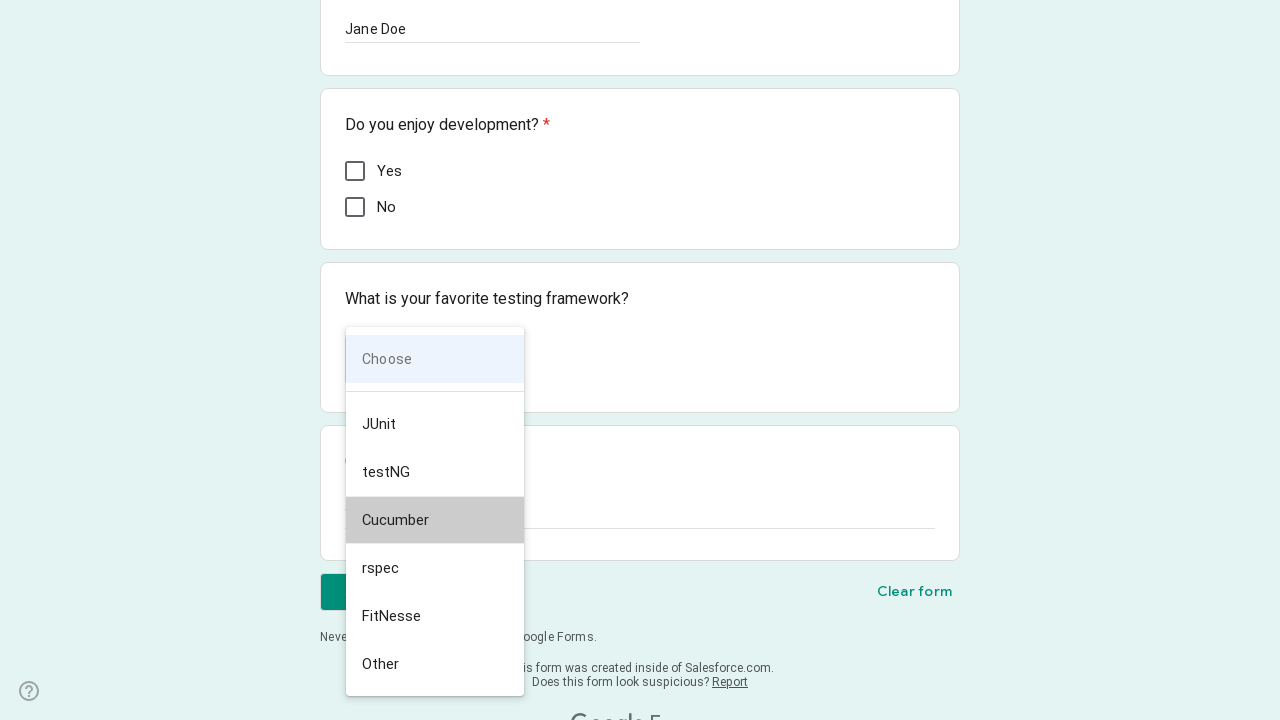

Filled comments field with validation test message on textarea
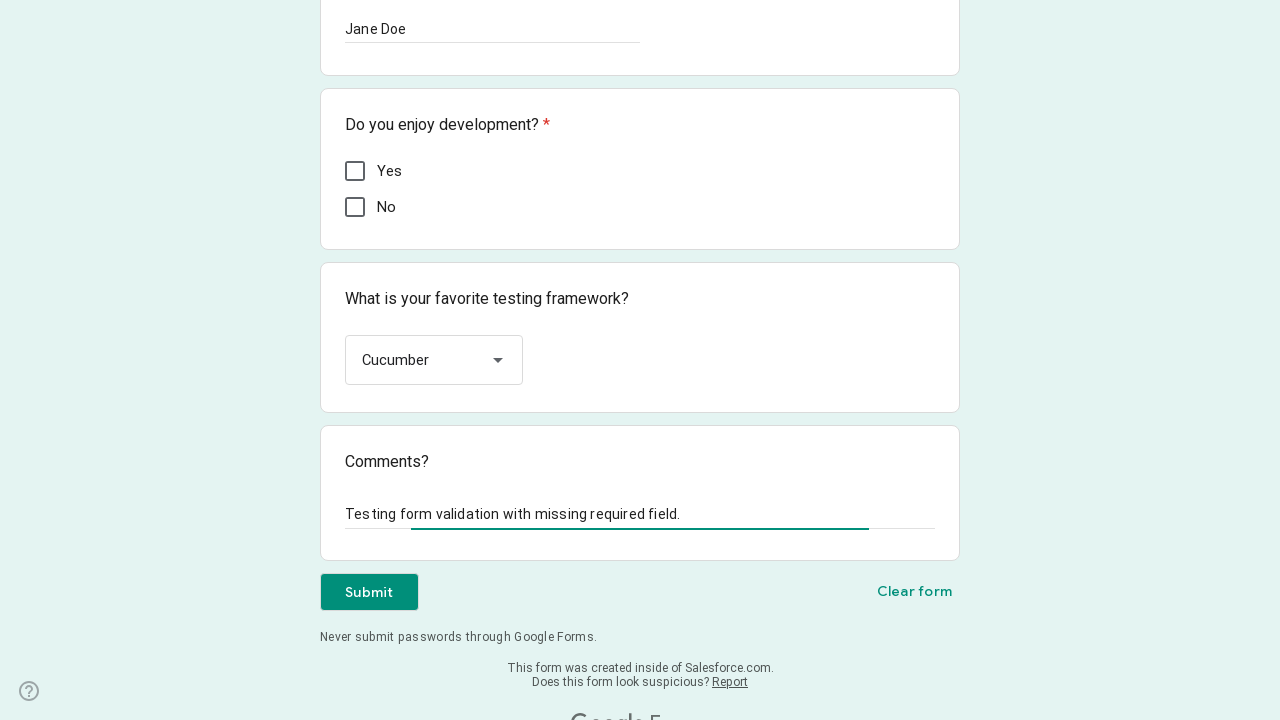

Clicked Submit button without selecting required checkbox at (369, 592) on div[role='button']:has-text('Submit')
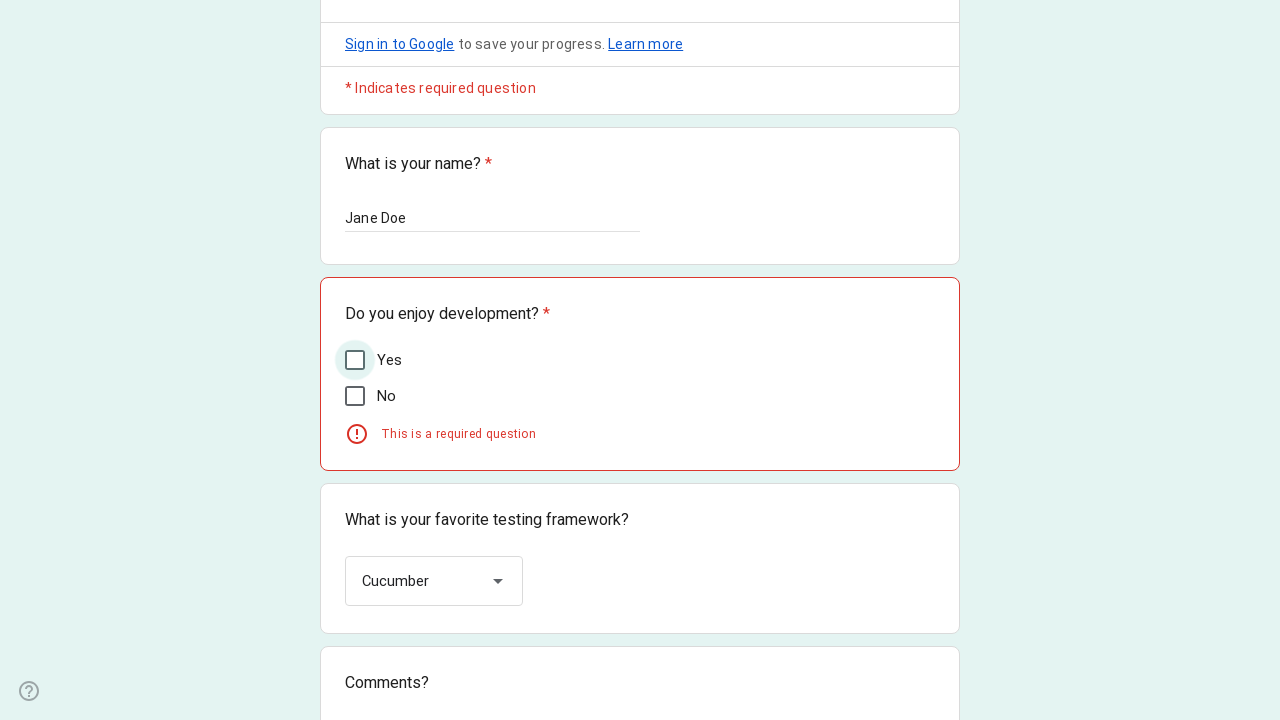

Error message 'This is a required question' appeared as expected
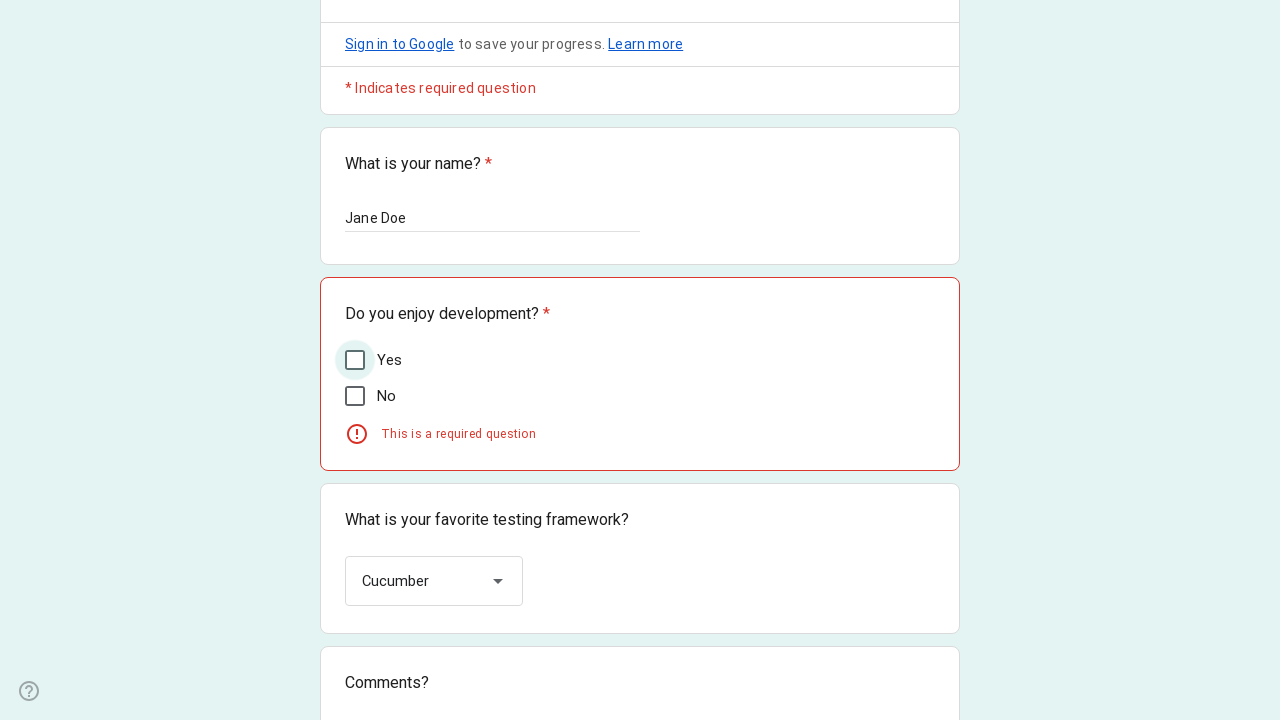

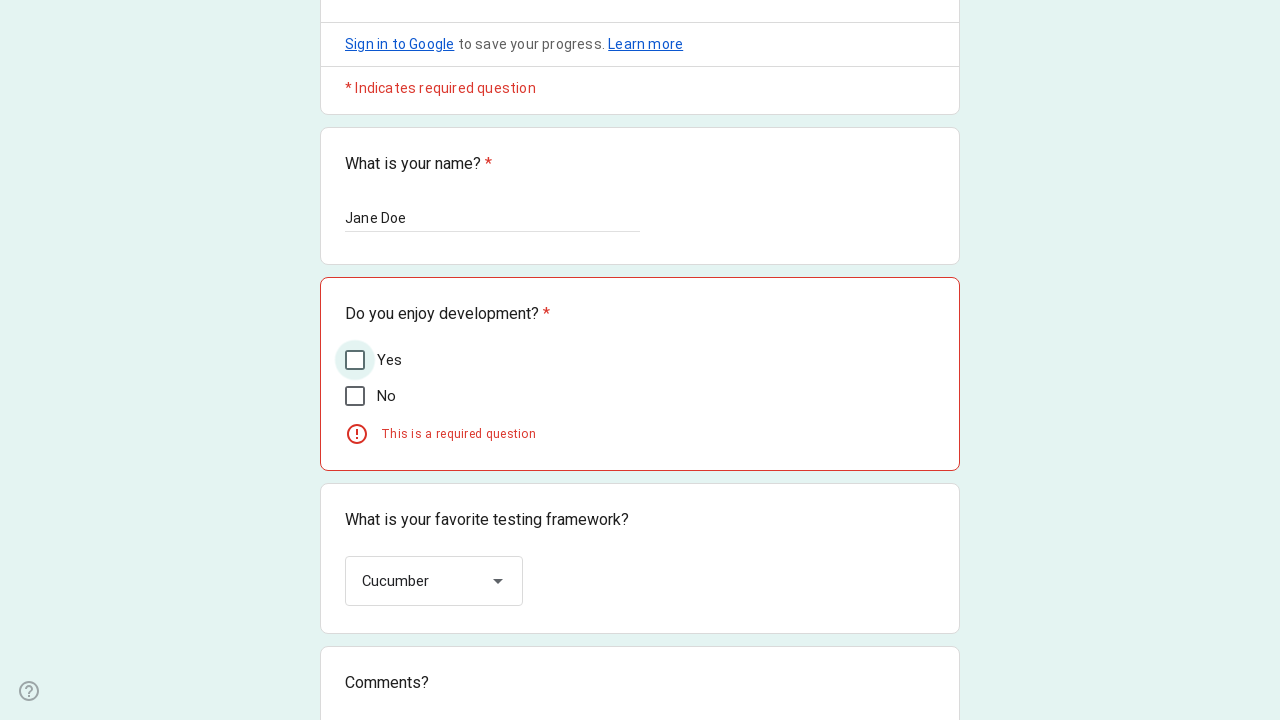